Tests element highlighting functionality by finding an element on a large page and applying a visual highlight style (red dashed border) to it using JavaScript execution, then reverting the style after a delay.

Starting URL: http://the-internet.herokuapp.com/large

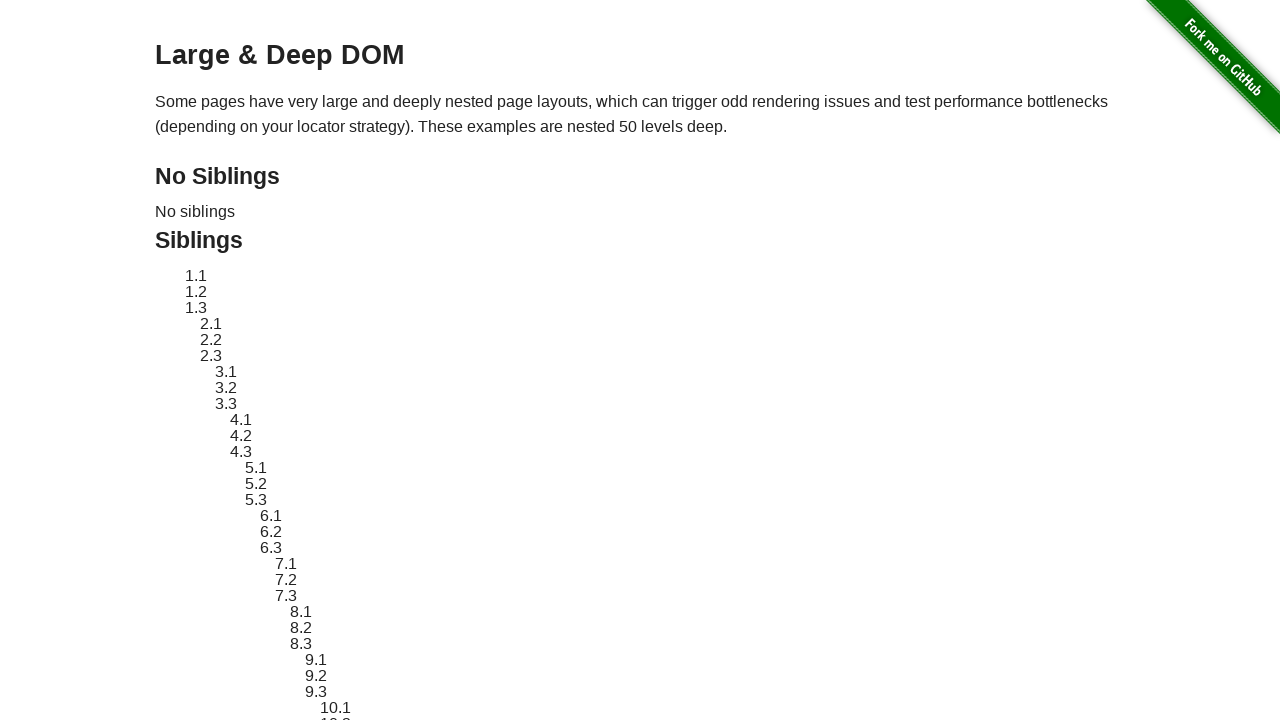

Navigated to the large page
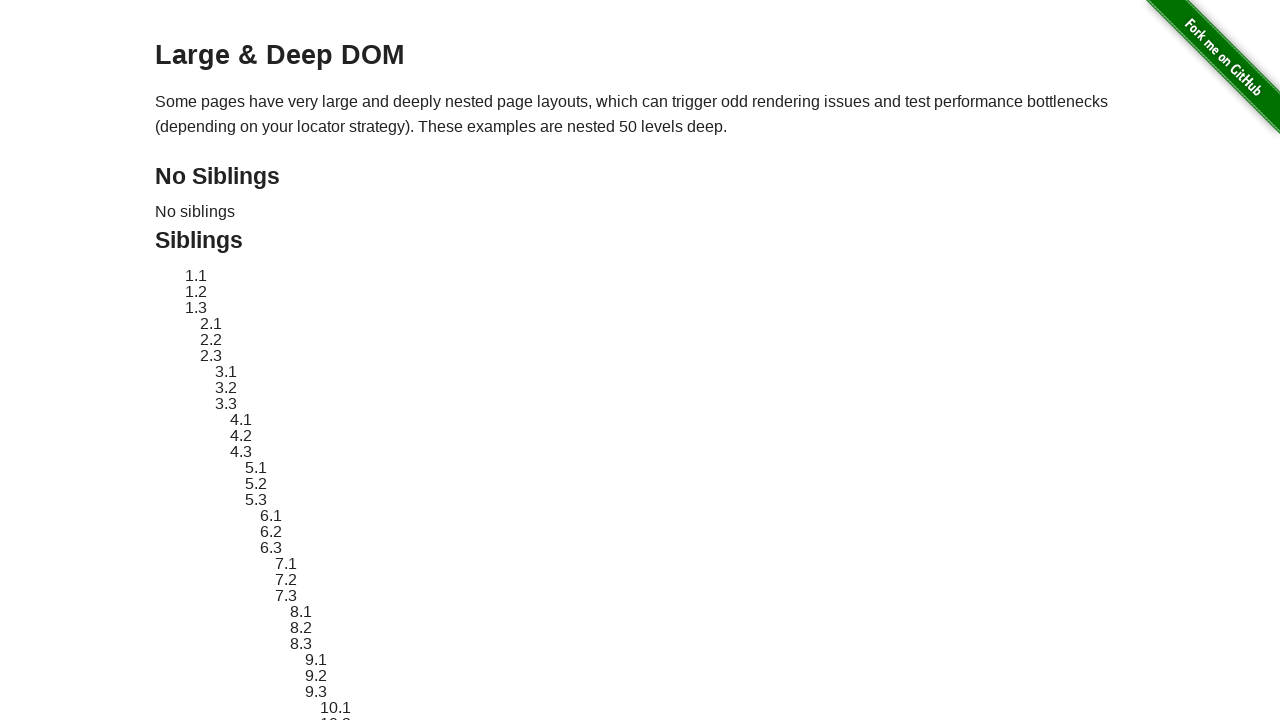

Located element with ID 'sibling-2.3'
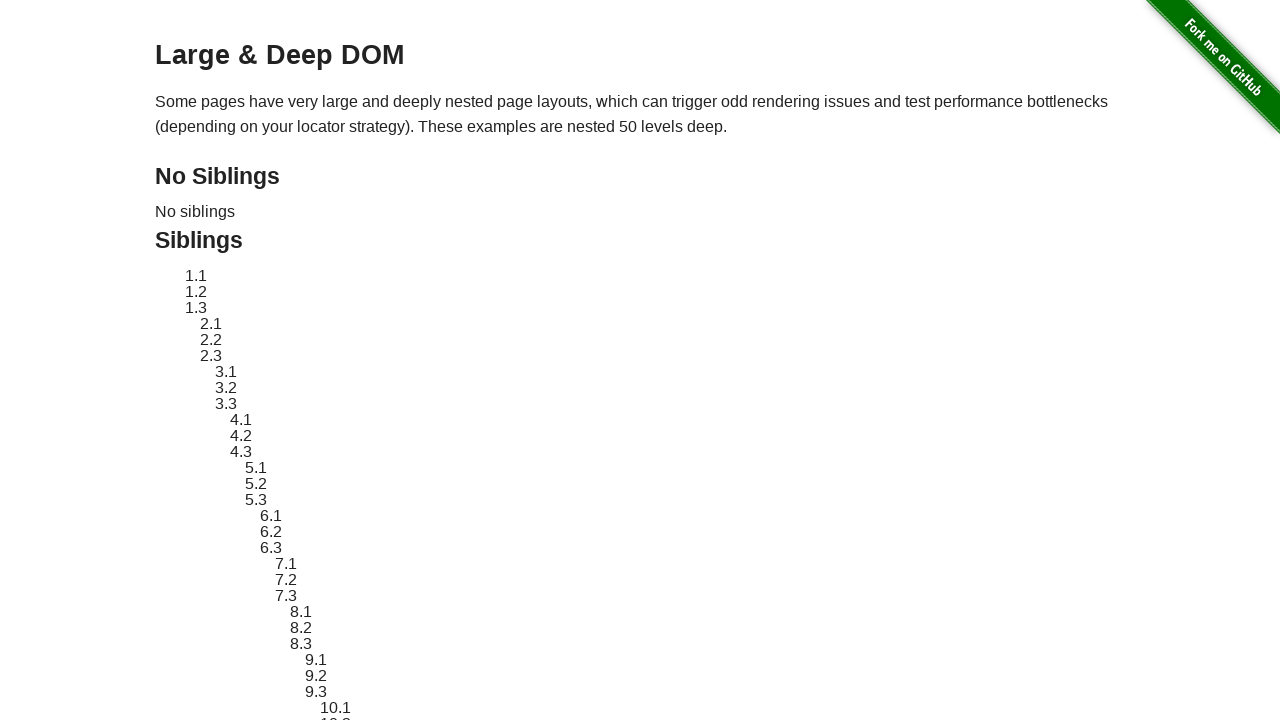

Retrieved original style attribute from element
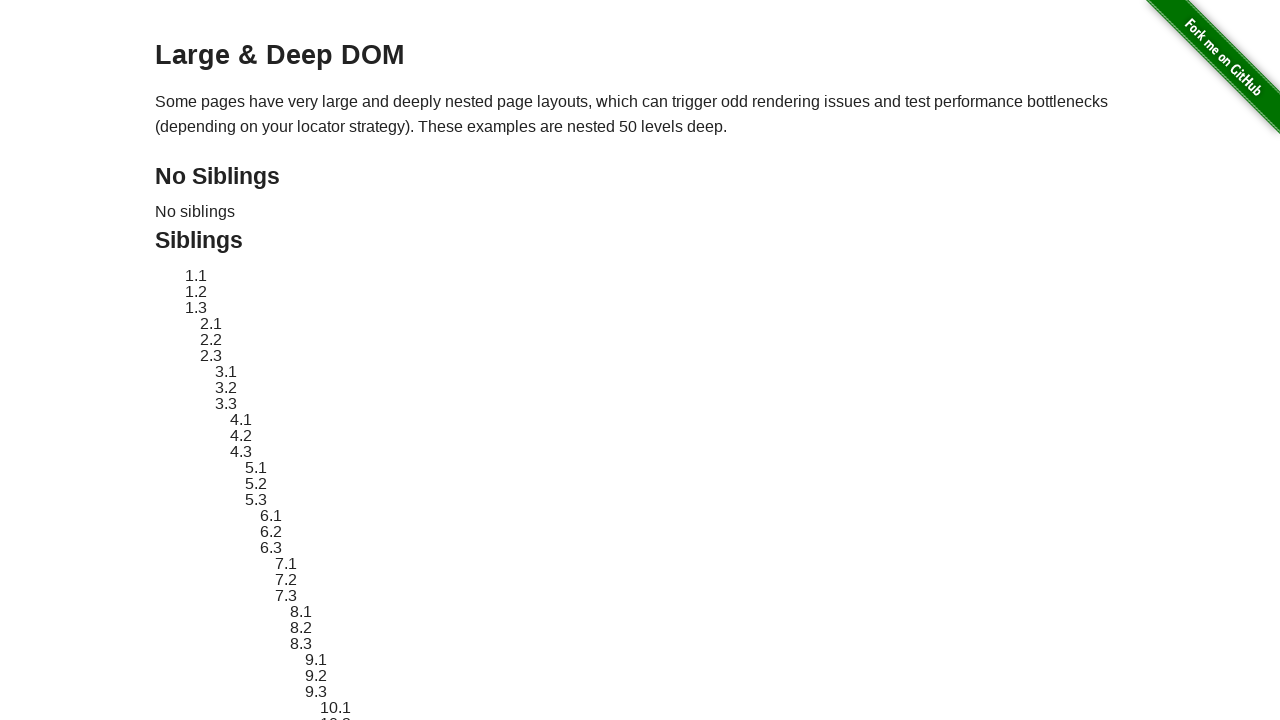

Applied red dashed border highlight style to element
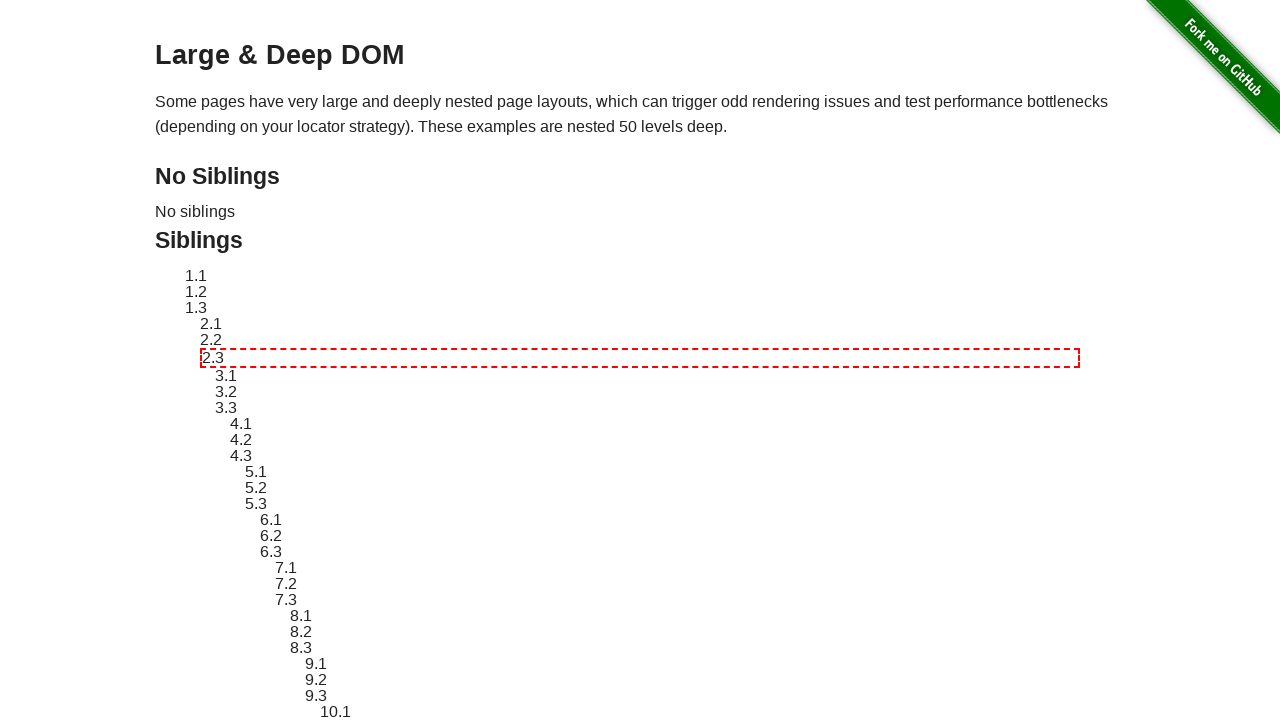

Waited 3 seconds to observe the highlight effect
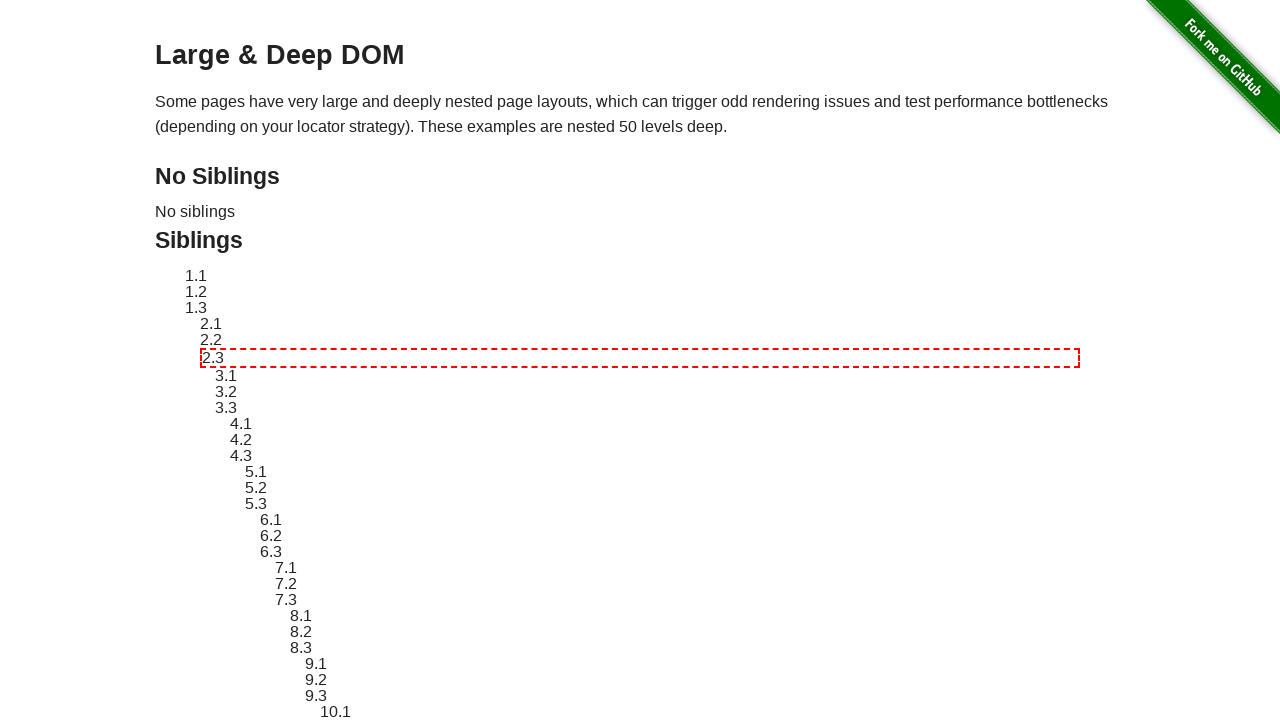

Reverted element style back to original
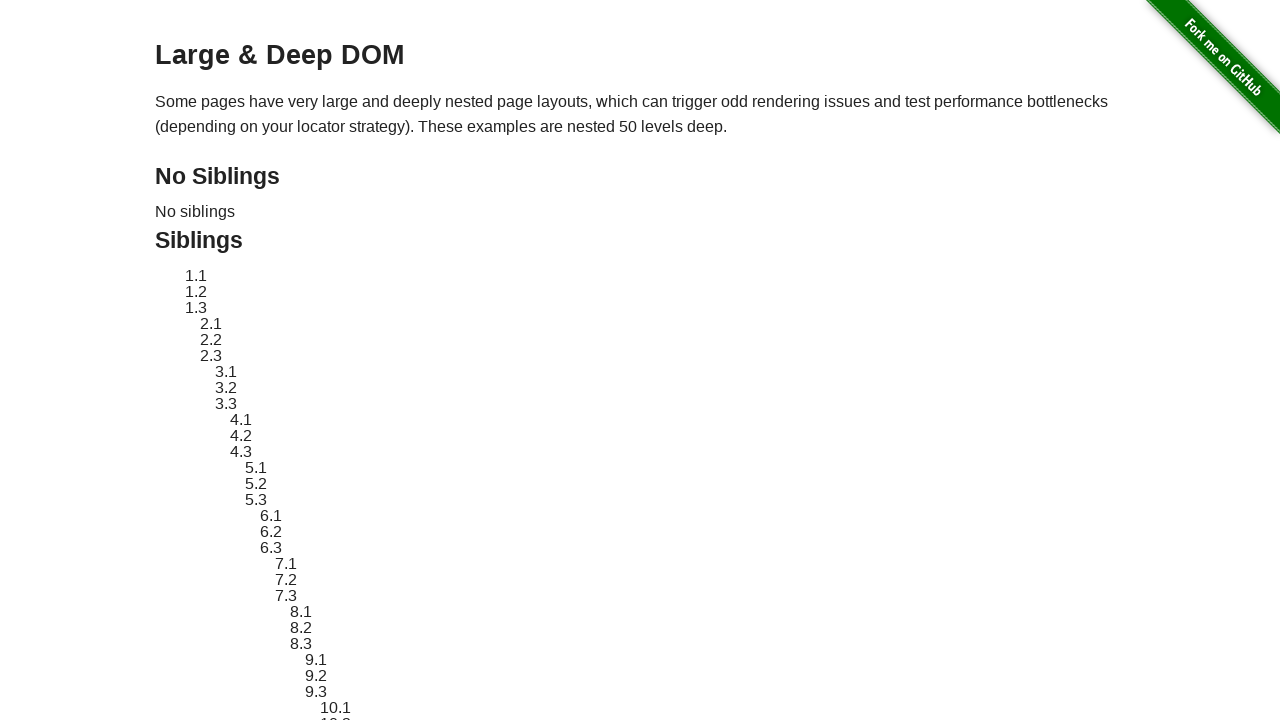

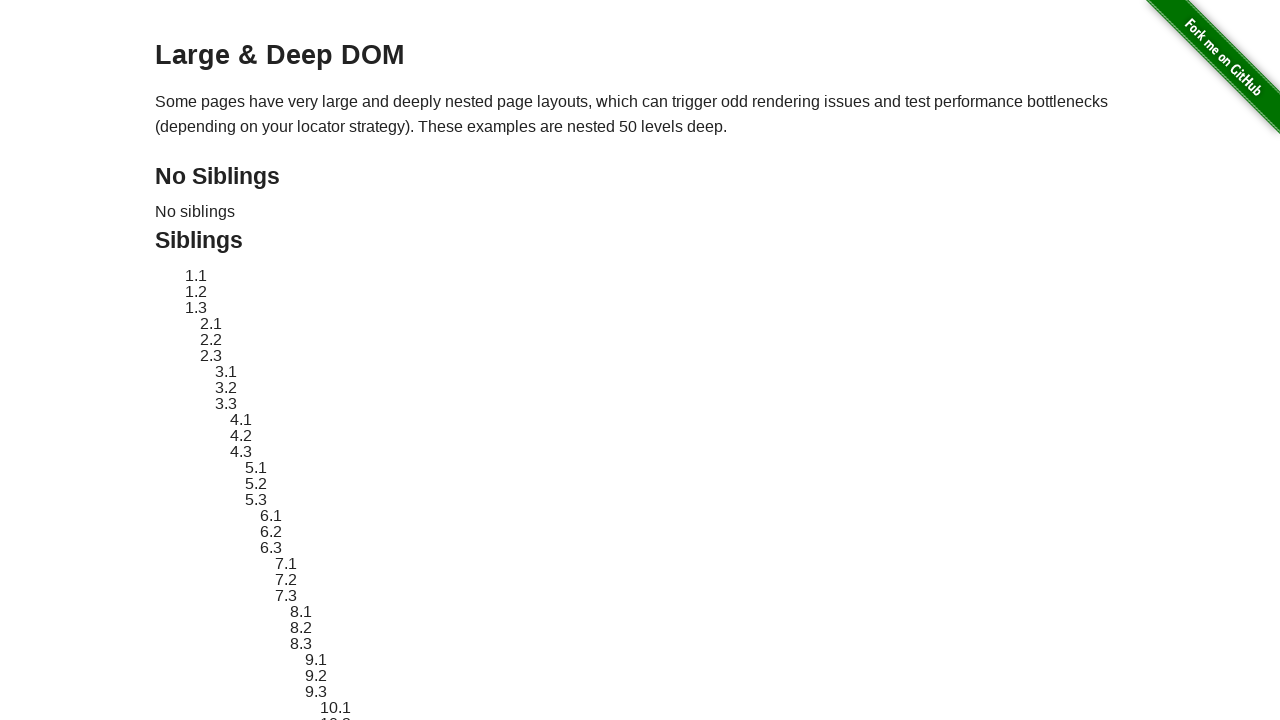